Navigates to Ajio e-commerce website and verifies the page loads successfully

Starting URL: https://www.ajio.com/

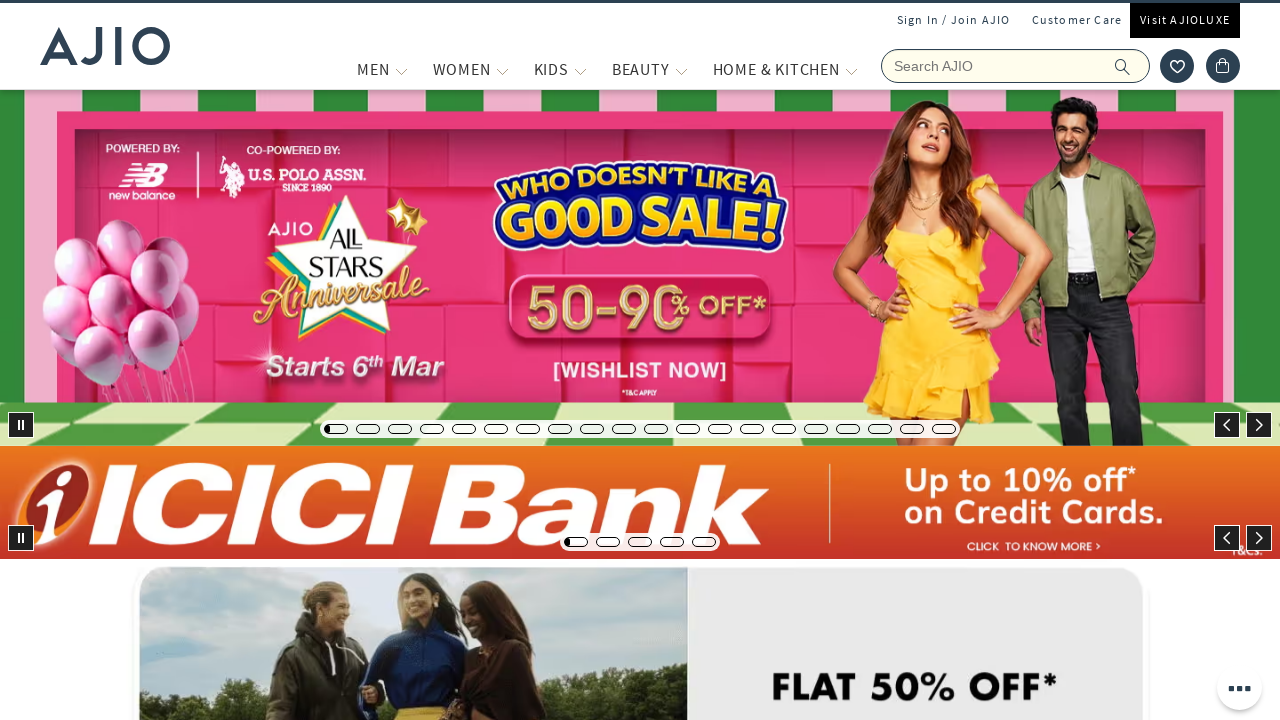

Waited for page DOM to be fully loaded
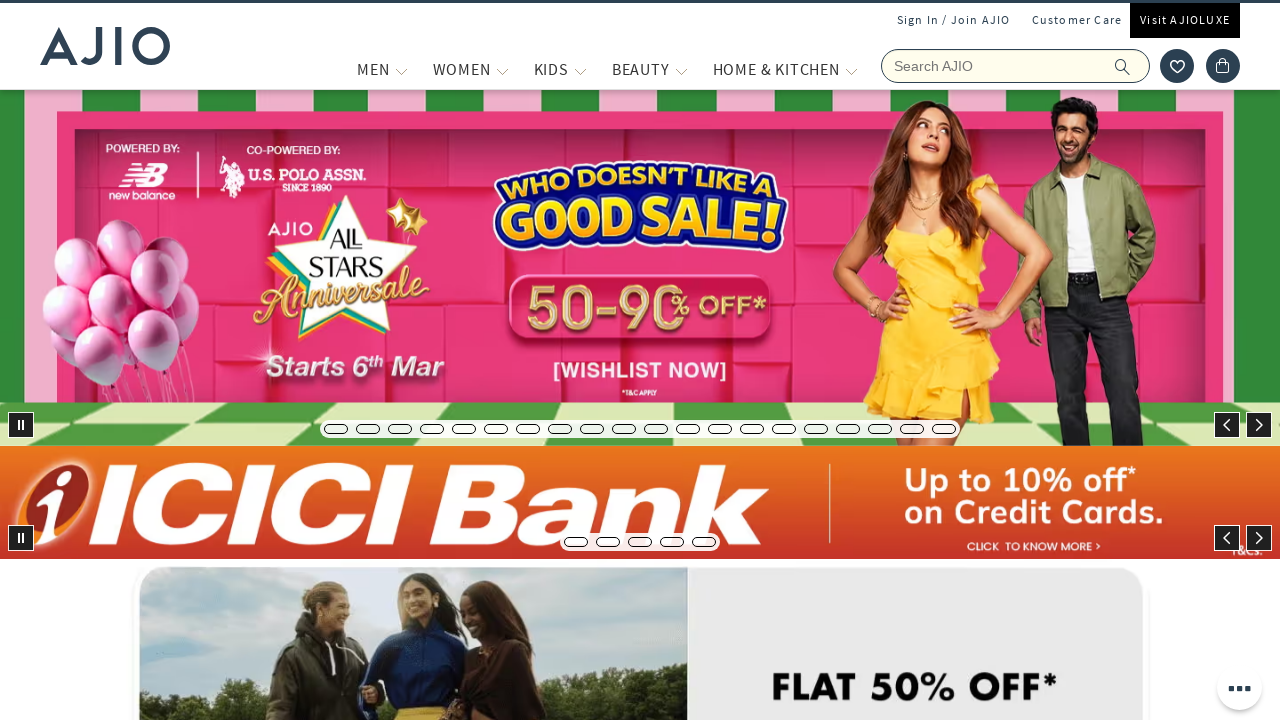

Verified body element is present on Ajio homepage
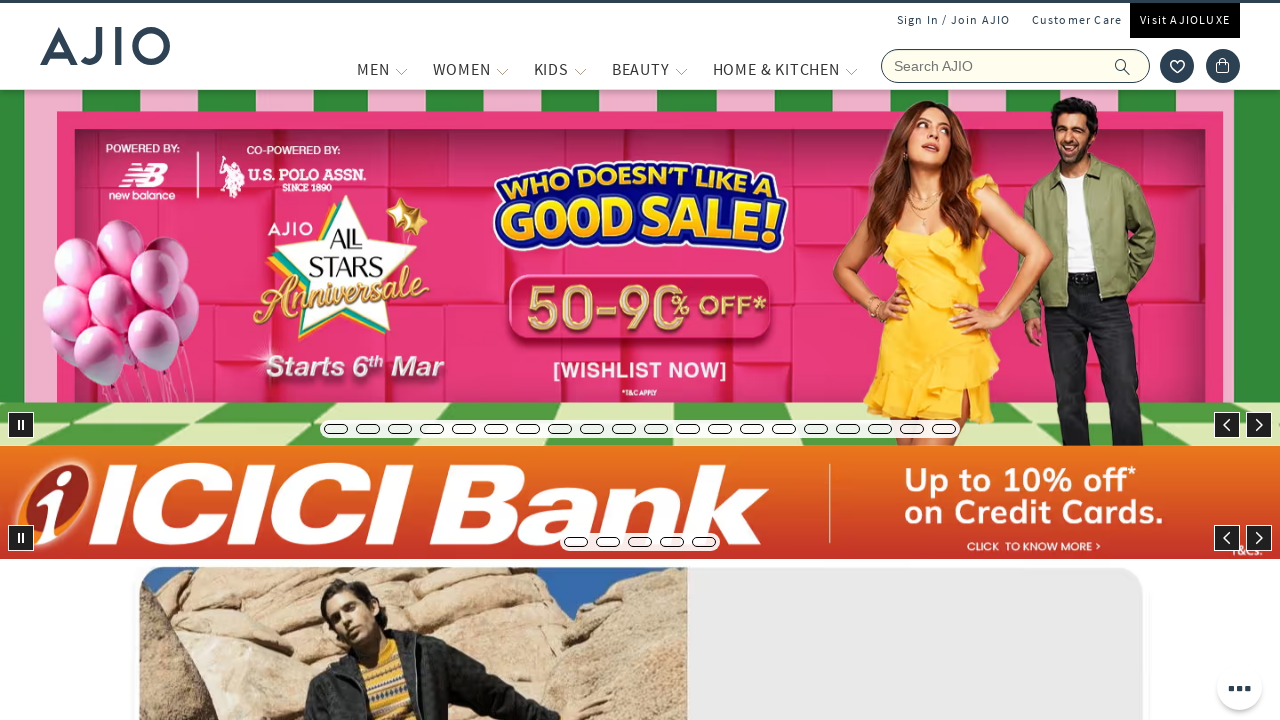

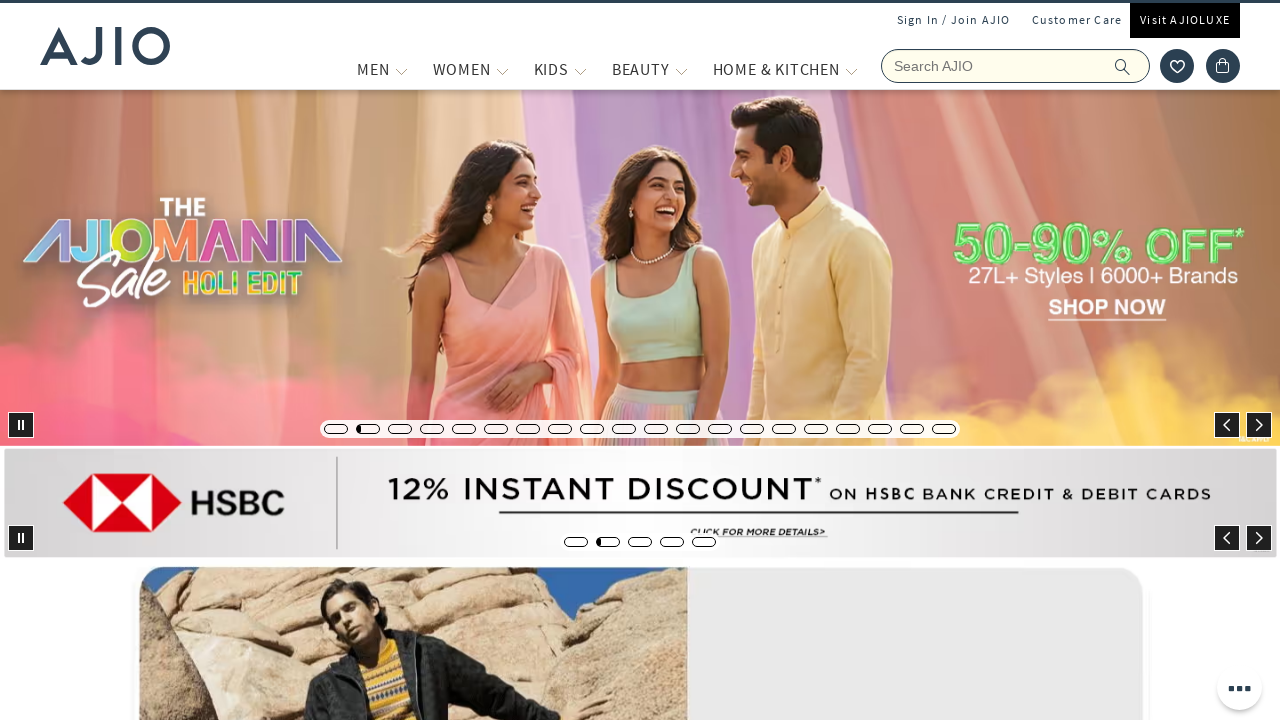